Tests right-click context menu functionality by performing a context click on a button element

Starting URL: https://swisnl.github.io/jQuery-contextMenu/demo.html

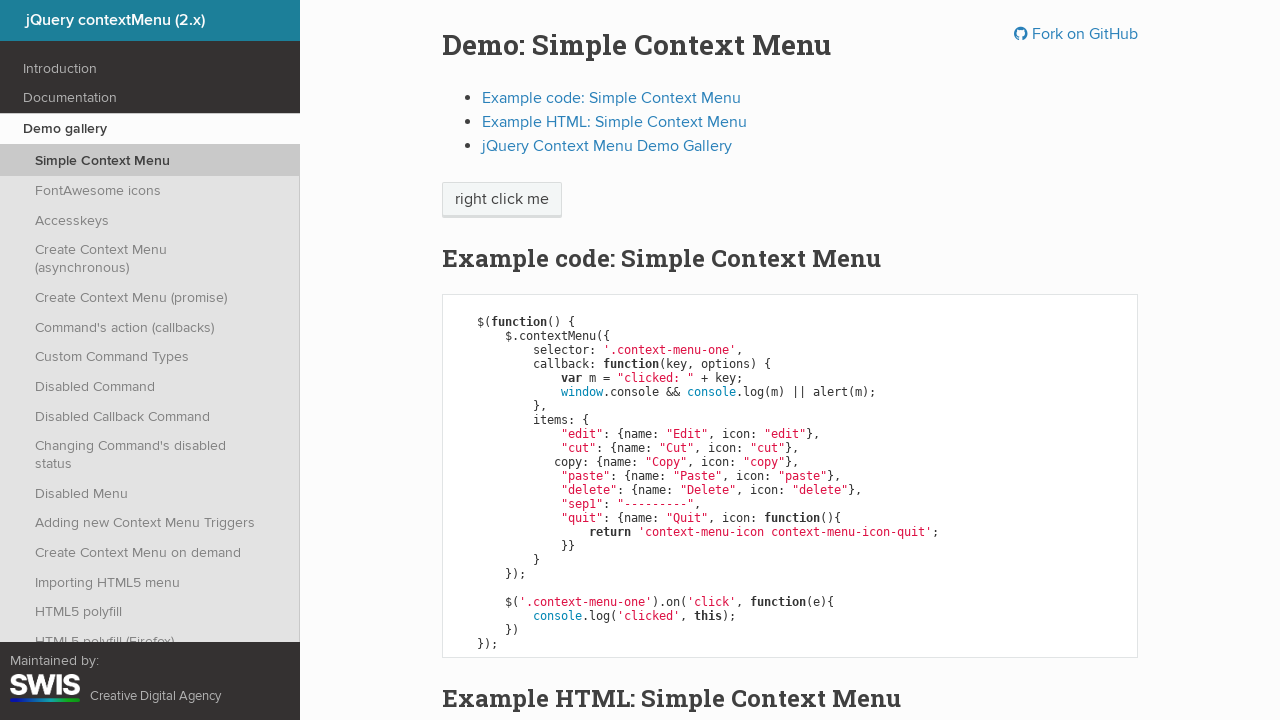

Located button element for context menu test
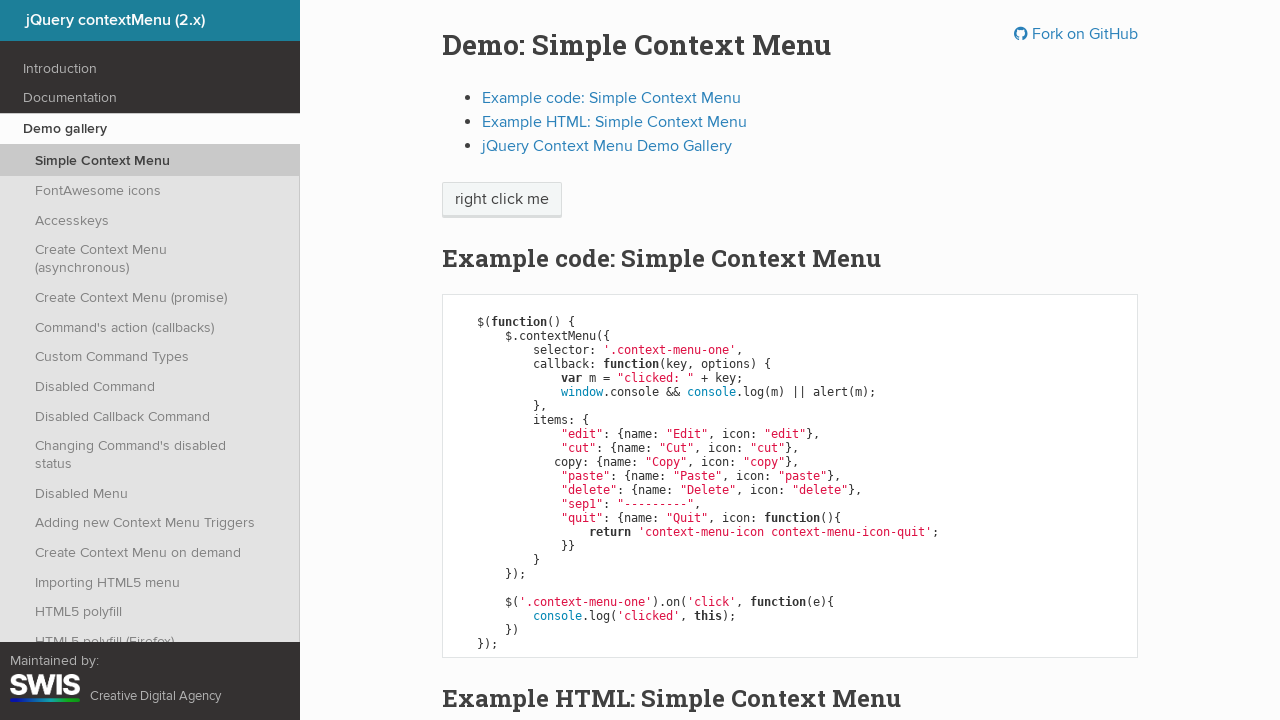

Performed right-click context click on button element at (502, 200) on span.context-menu-one.btn.btn-neutral
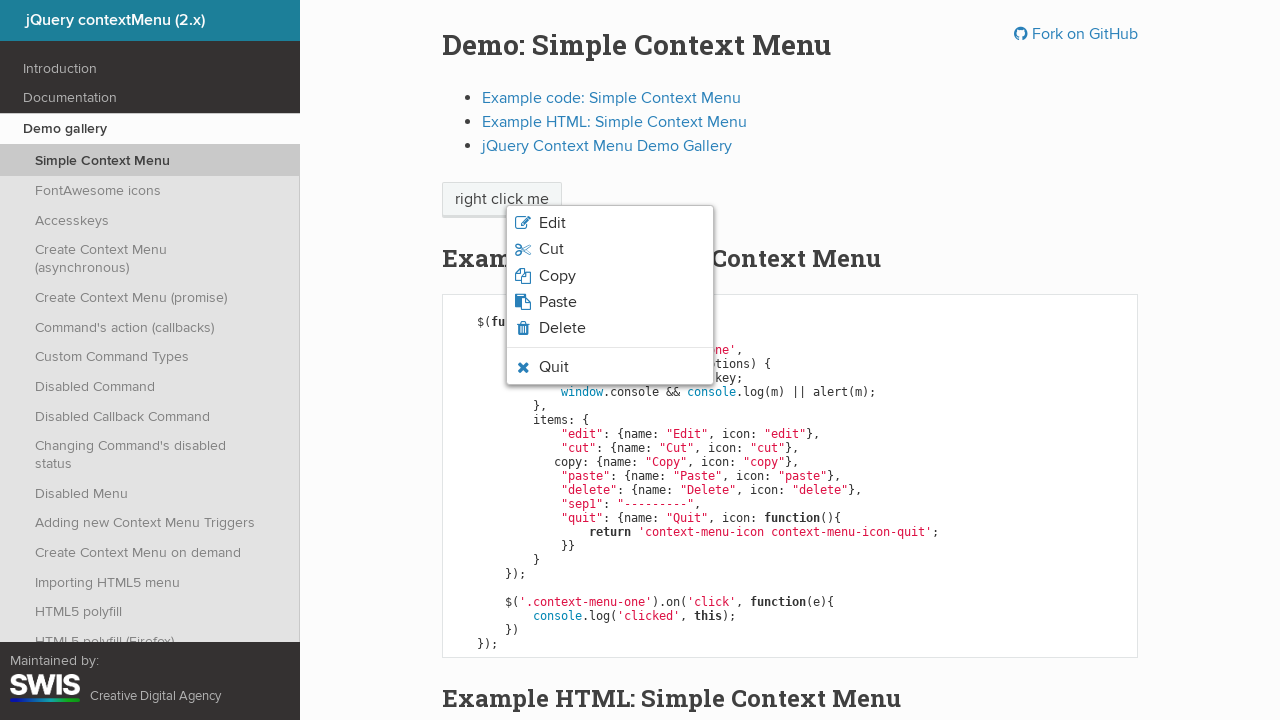

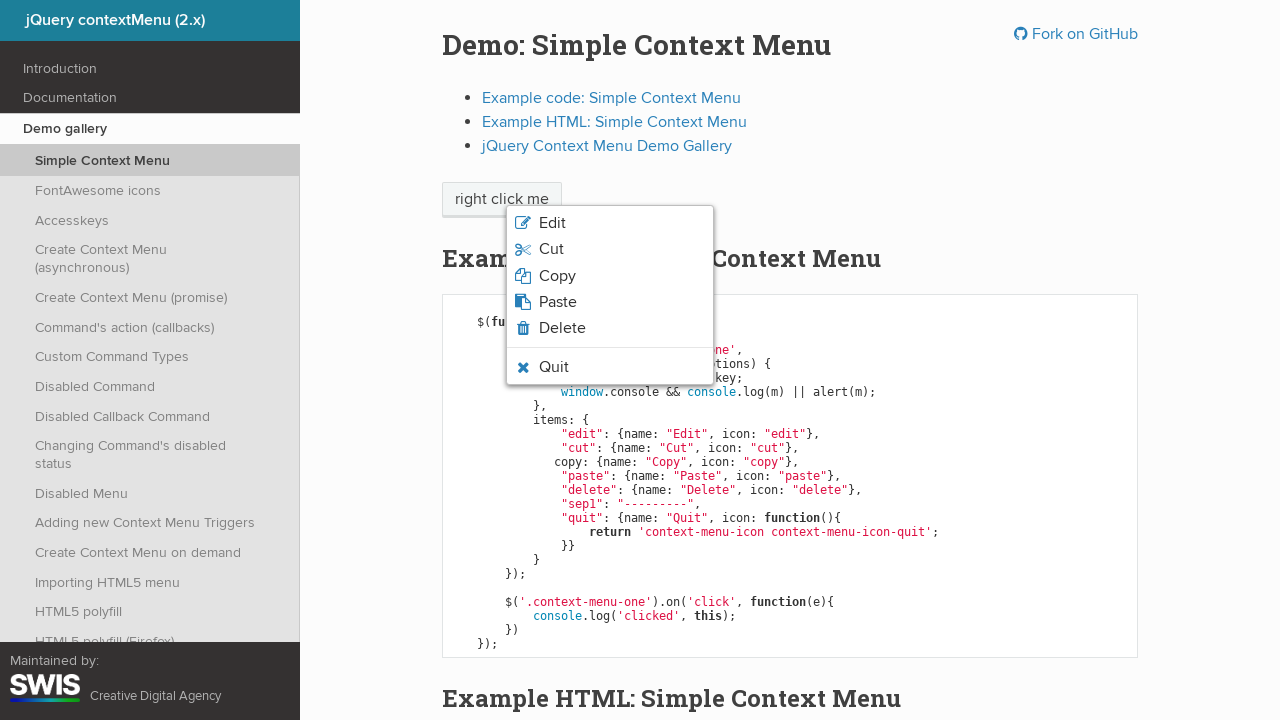